Tests sortable functionality by dragging a list item to reorder it.

Starting URL: https://jqueryui.com/sortable/

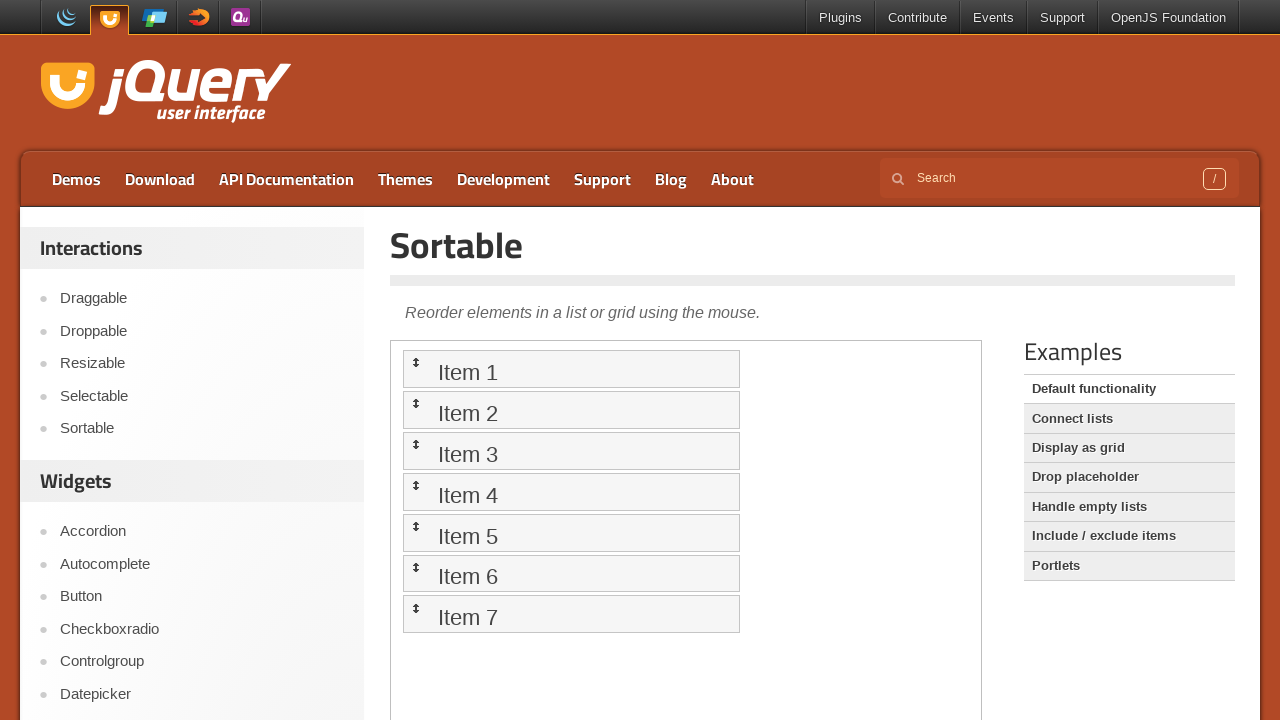

Located demo iframe for sortable widget
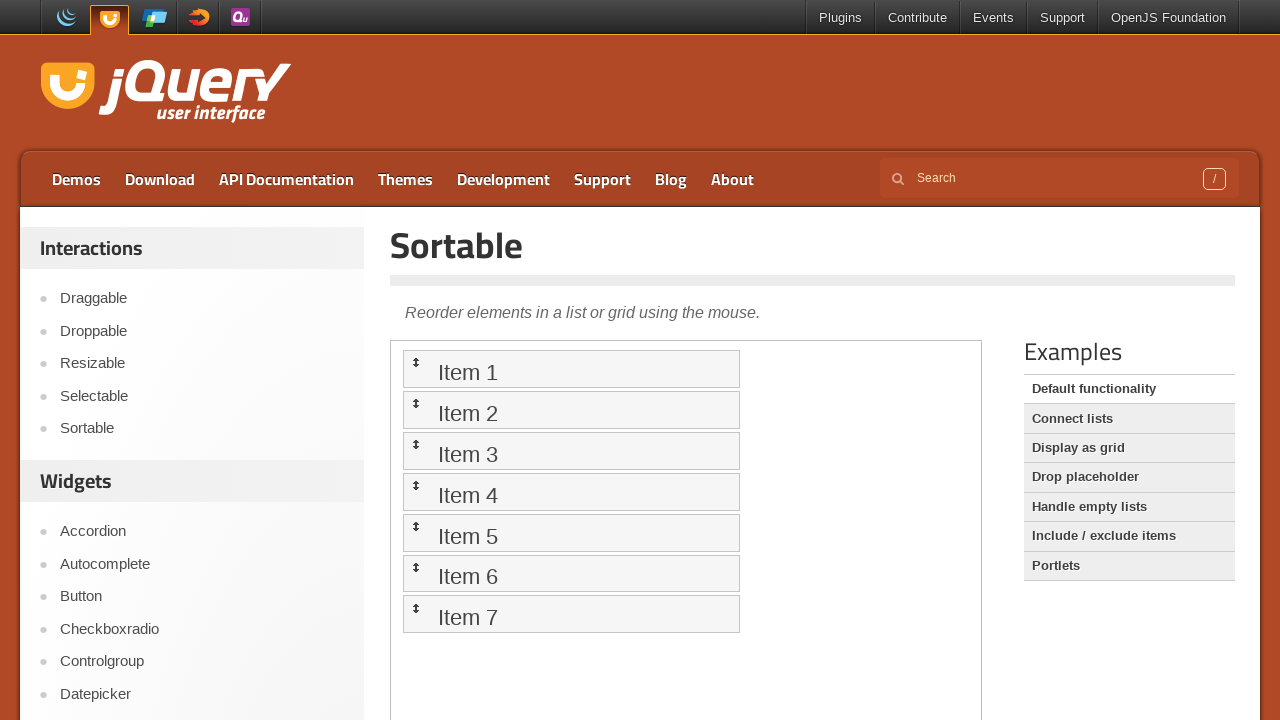

Located first sortable item
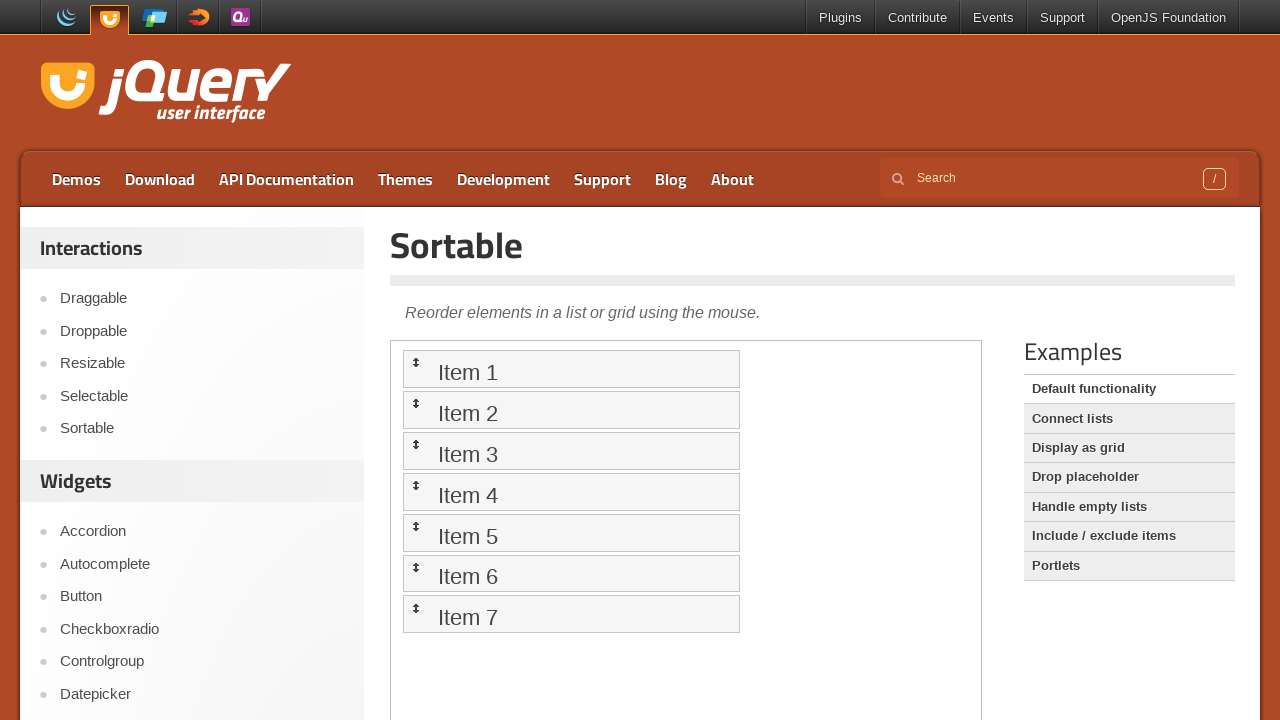

Retrieved bounding box of first sortable item
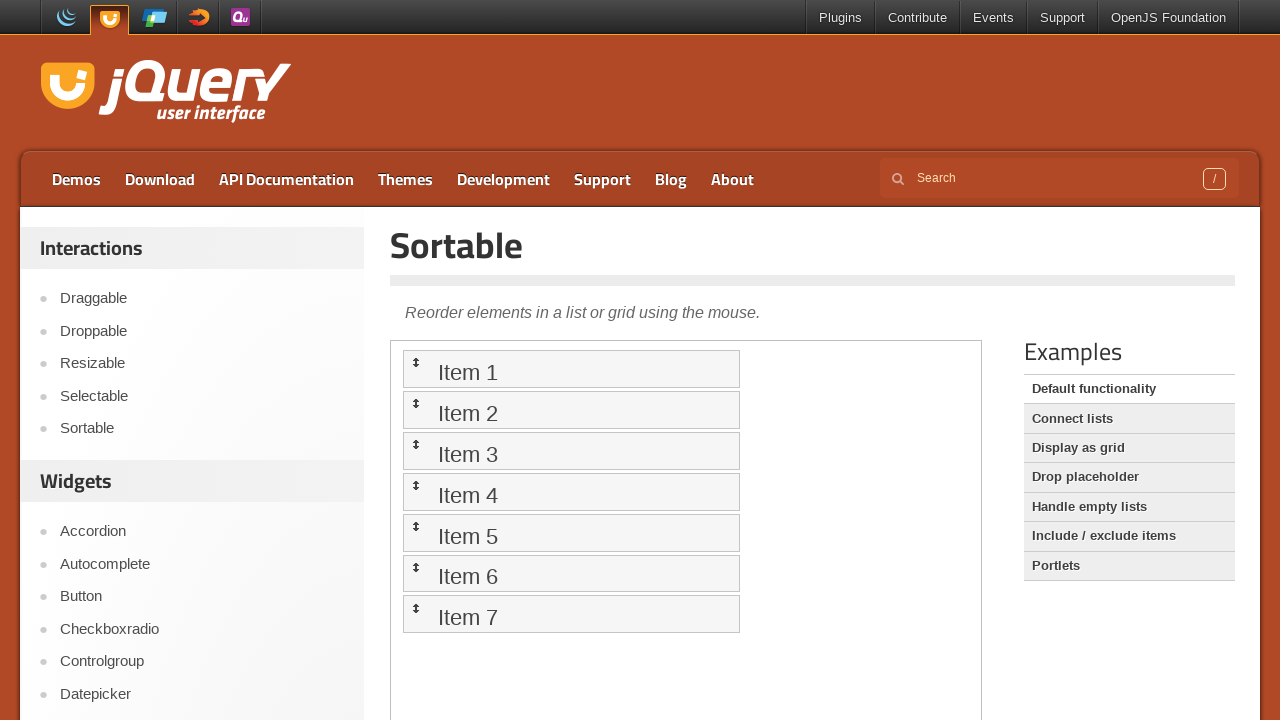

Moved mouse to center of first sortable item at (571, 369)
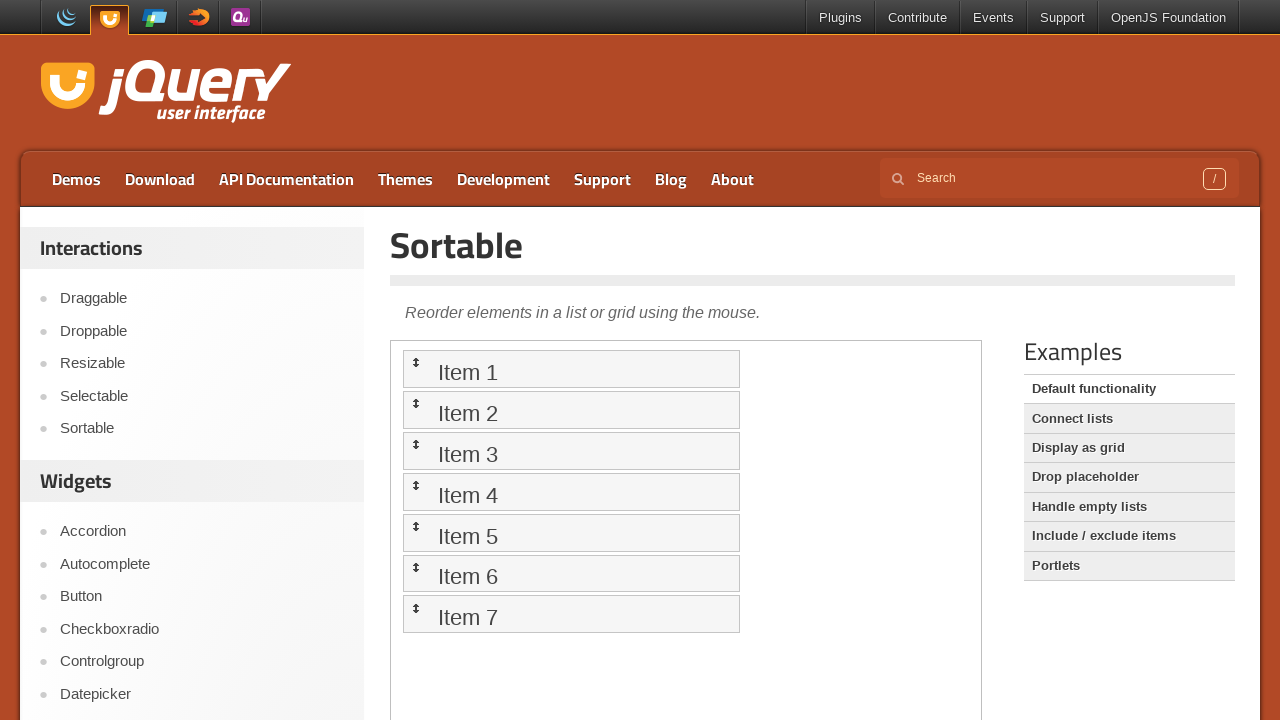

Pressed mouse button down to start drag at (571, 369)
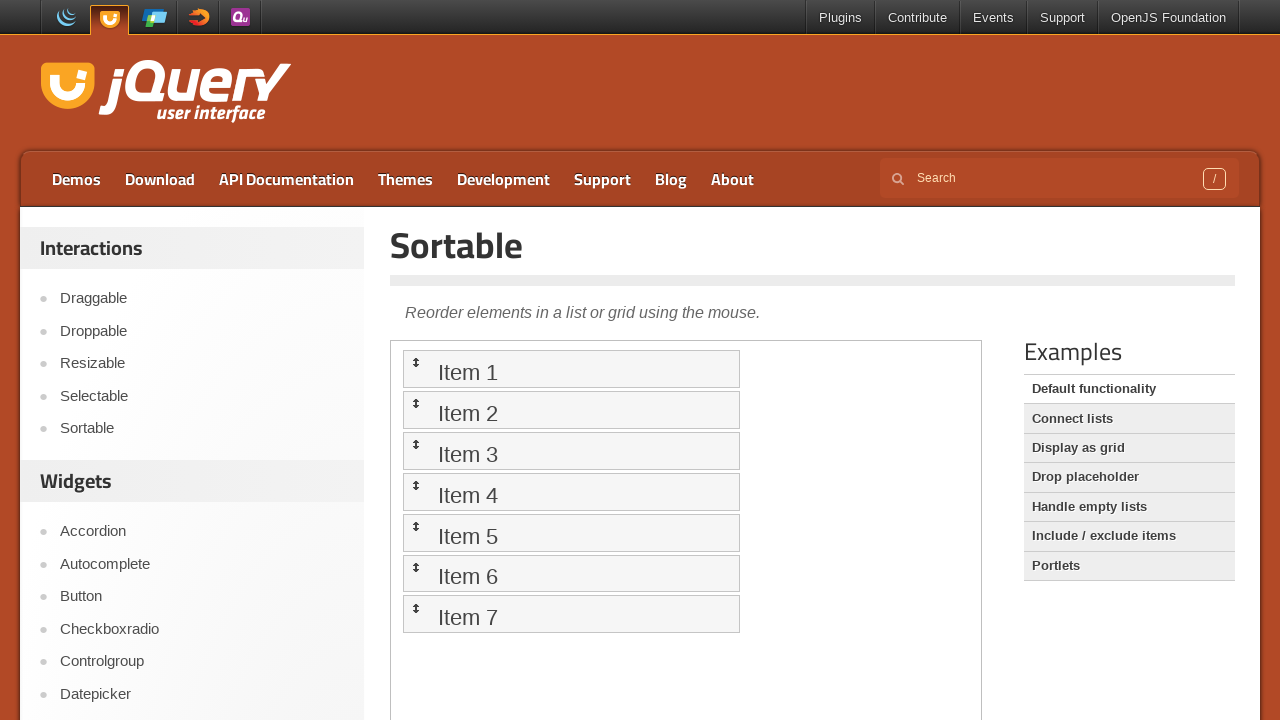

Dragged sortable item down 100 pixels at (571, 450)
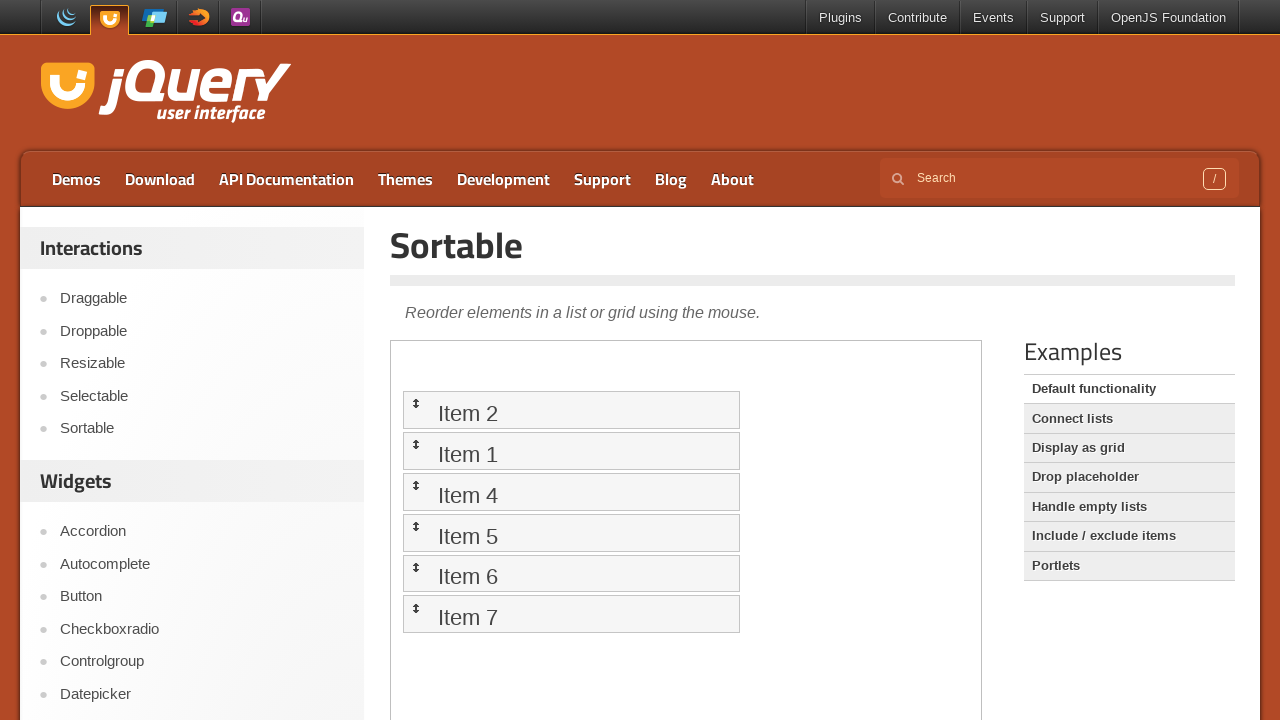

Released mouse button to complete drag and reorder item at (571, 450)
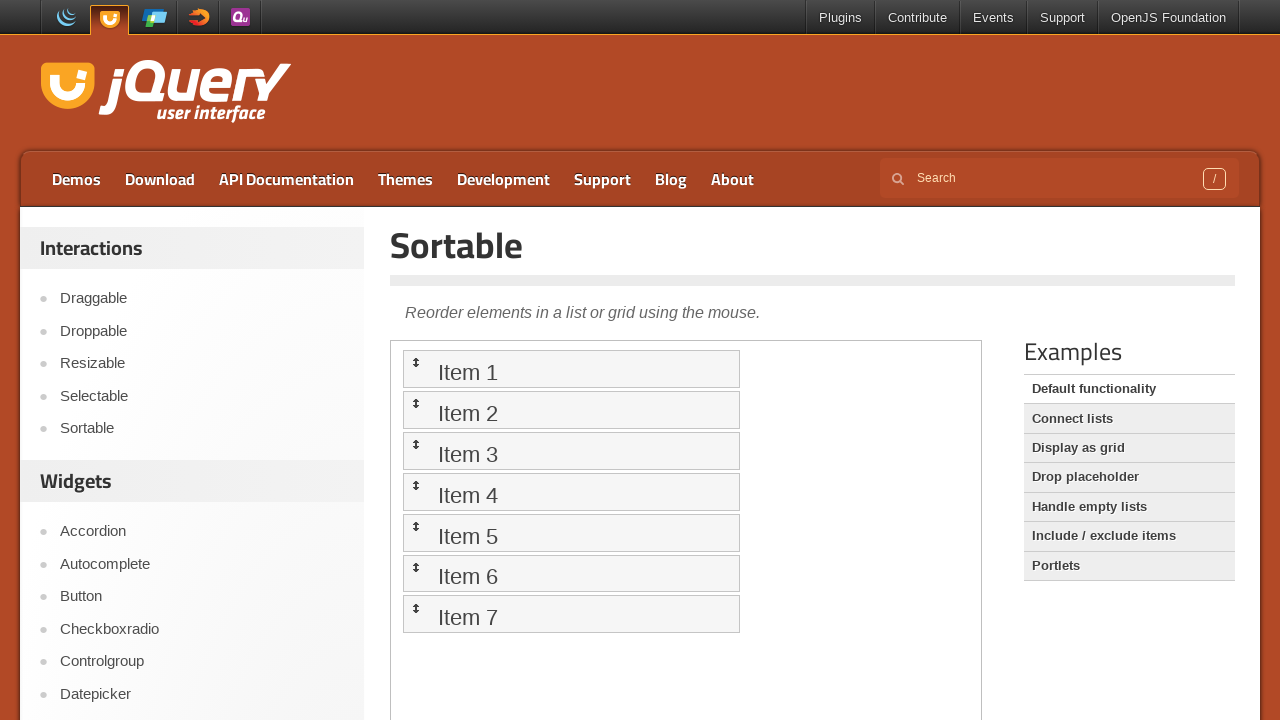

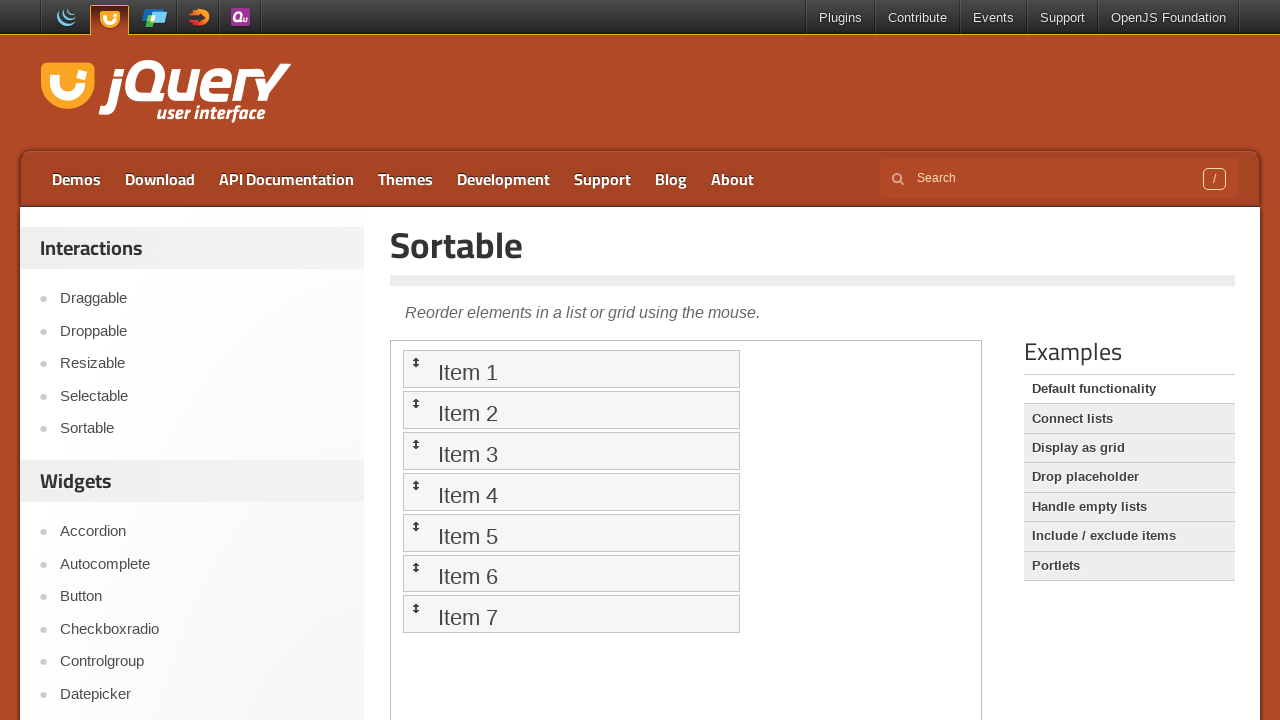